Tests search functionality on anhtester.com by clicking the search input field, typing "selenium" and pressing Enter to search

Starting URL: https://anhtester.com/

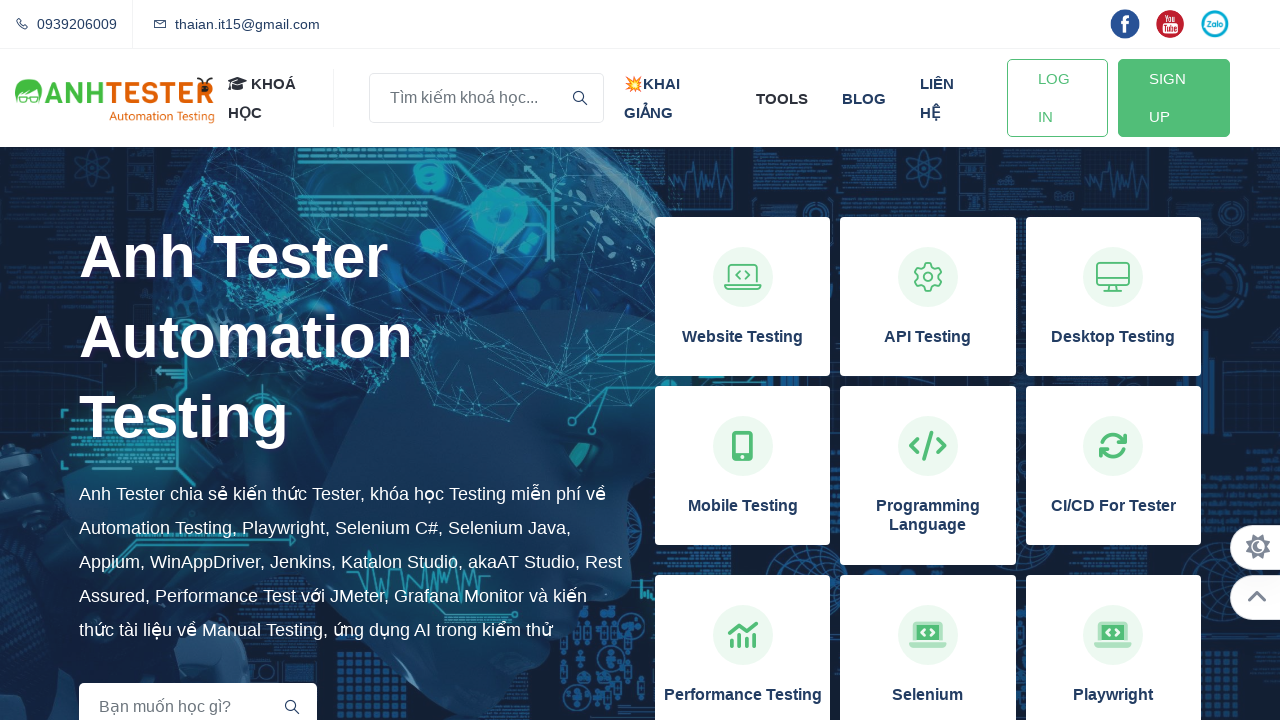

Clicked on the search input field at (486, 98) on input[name='key']
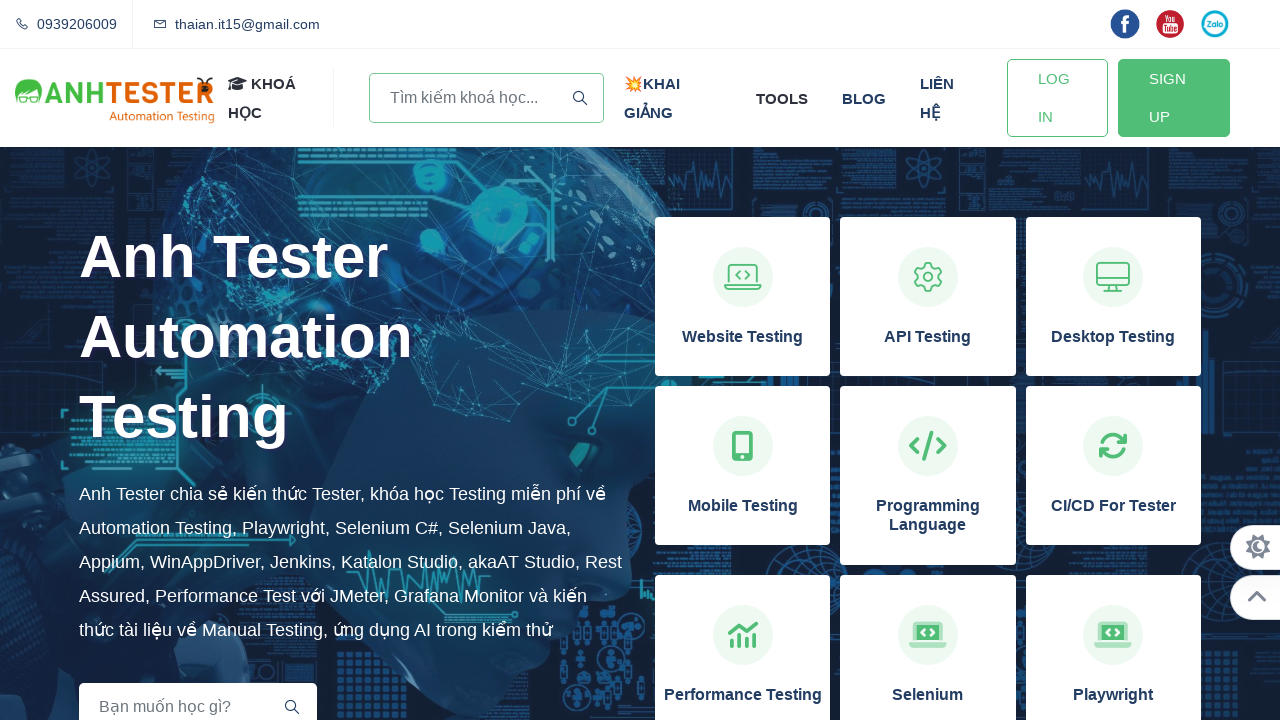

Typed 'selenium' into the search field on input[name='key']
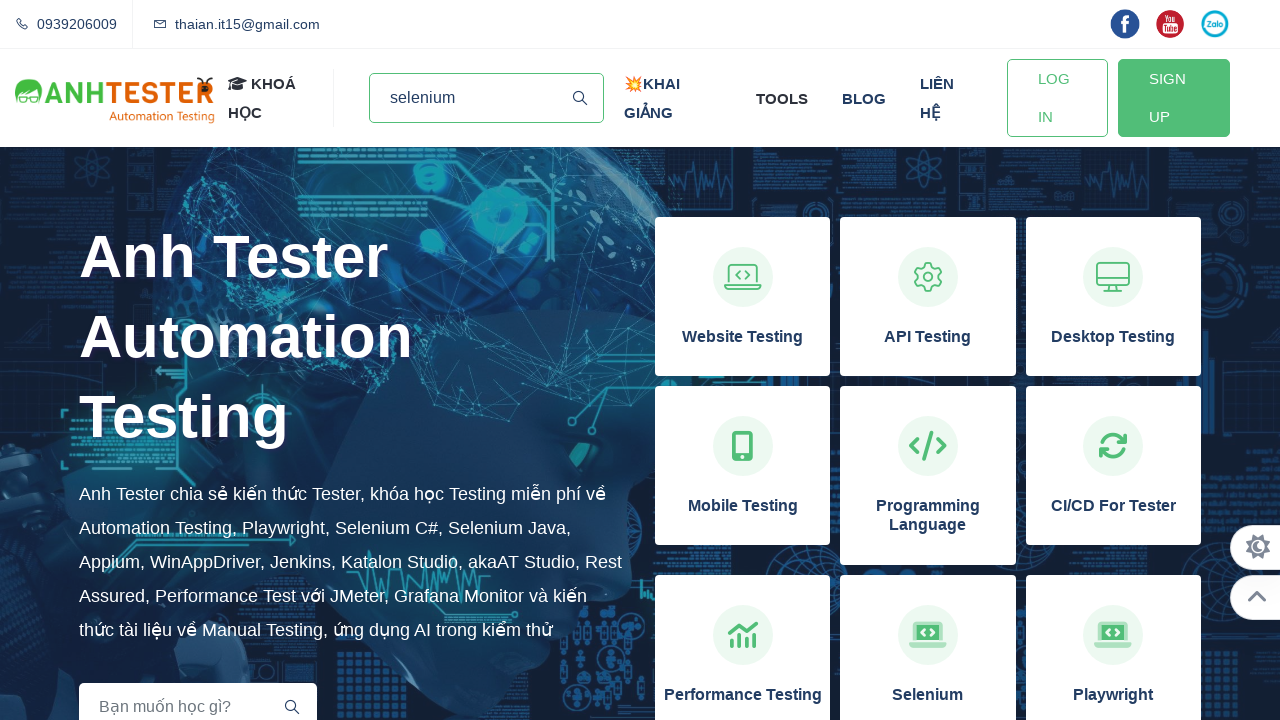

Pressed Enter to submit the search query on input[name='key']
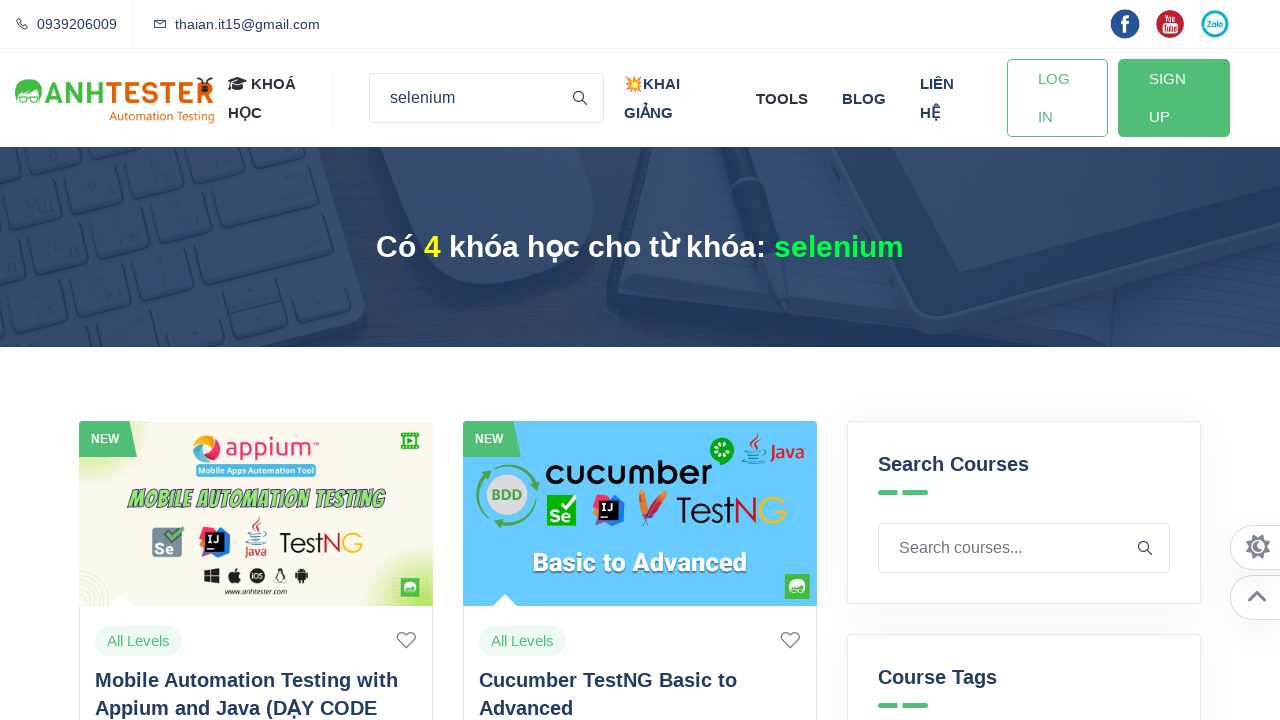

Search results page loaded successfully
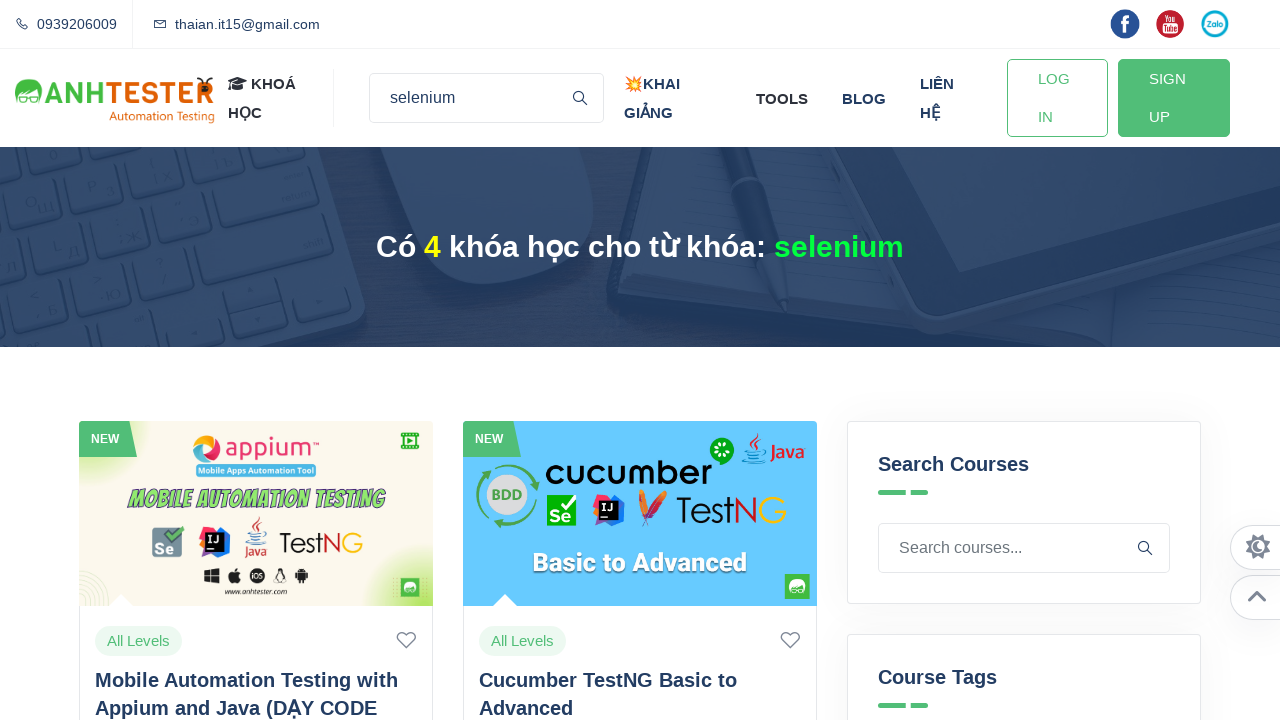

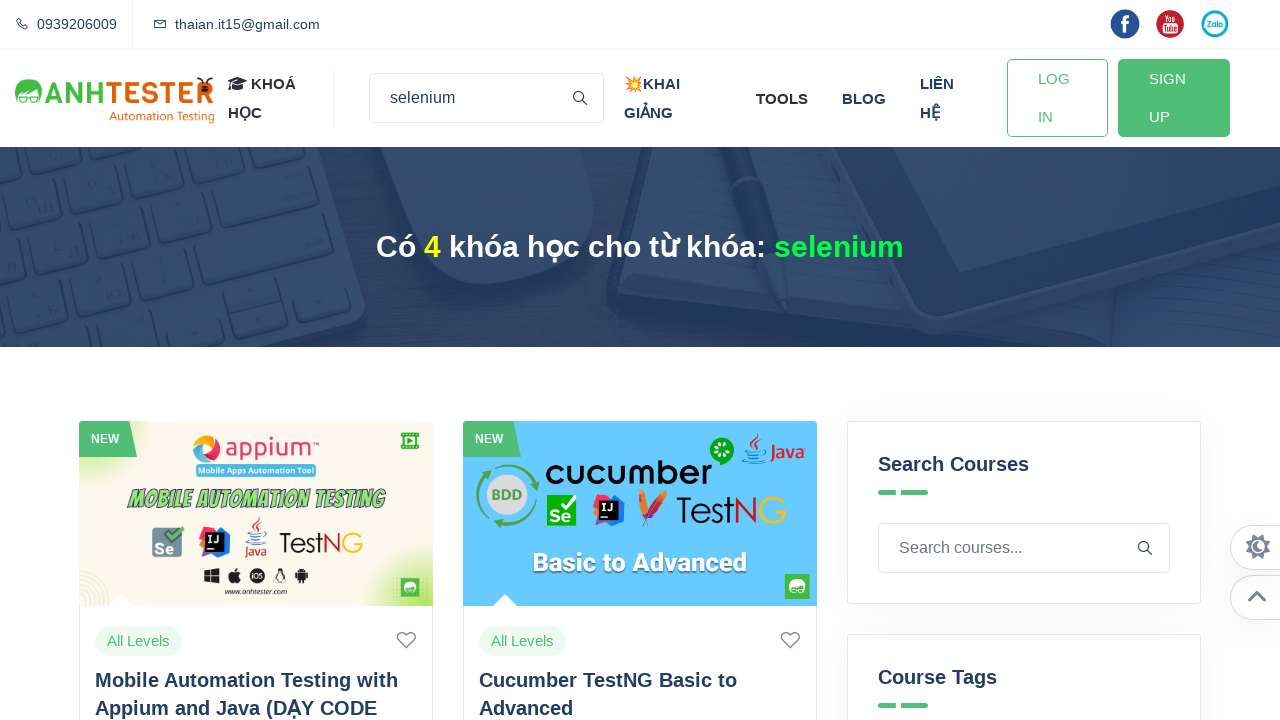